Opens the Myntra e-commerce website and performs window maximize and minimize operations to test browser window controls.

Starting URL: https://www.myntra.com/

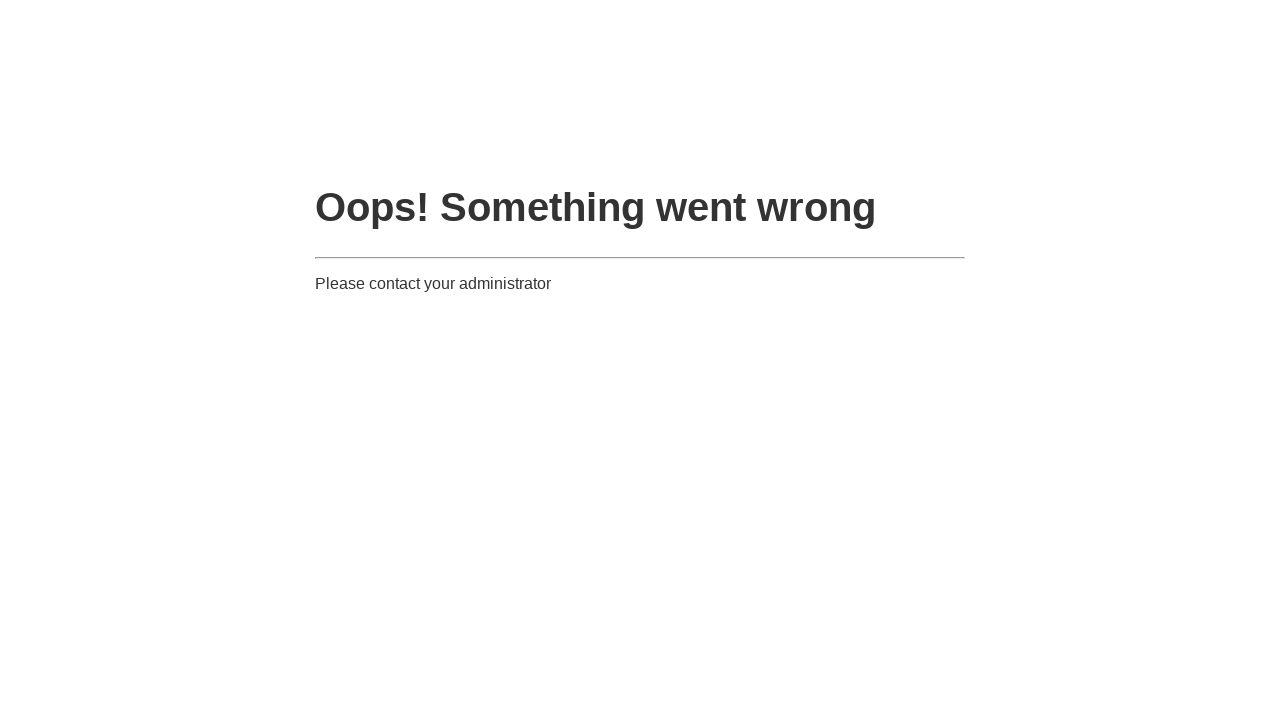

Maximized browser window to 1920x1080
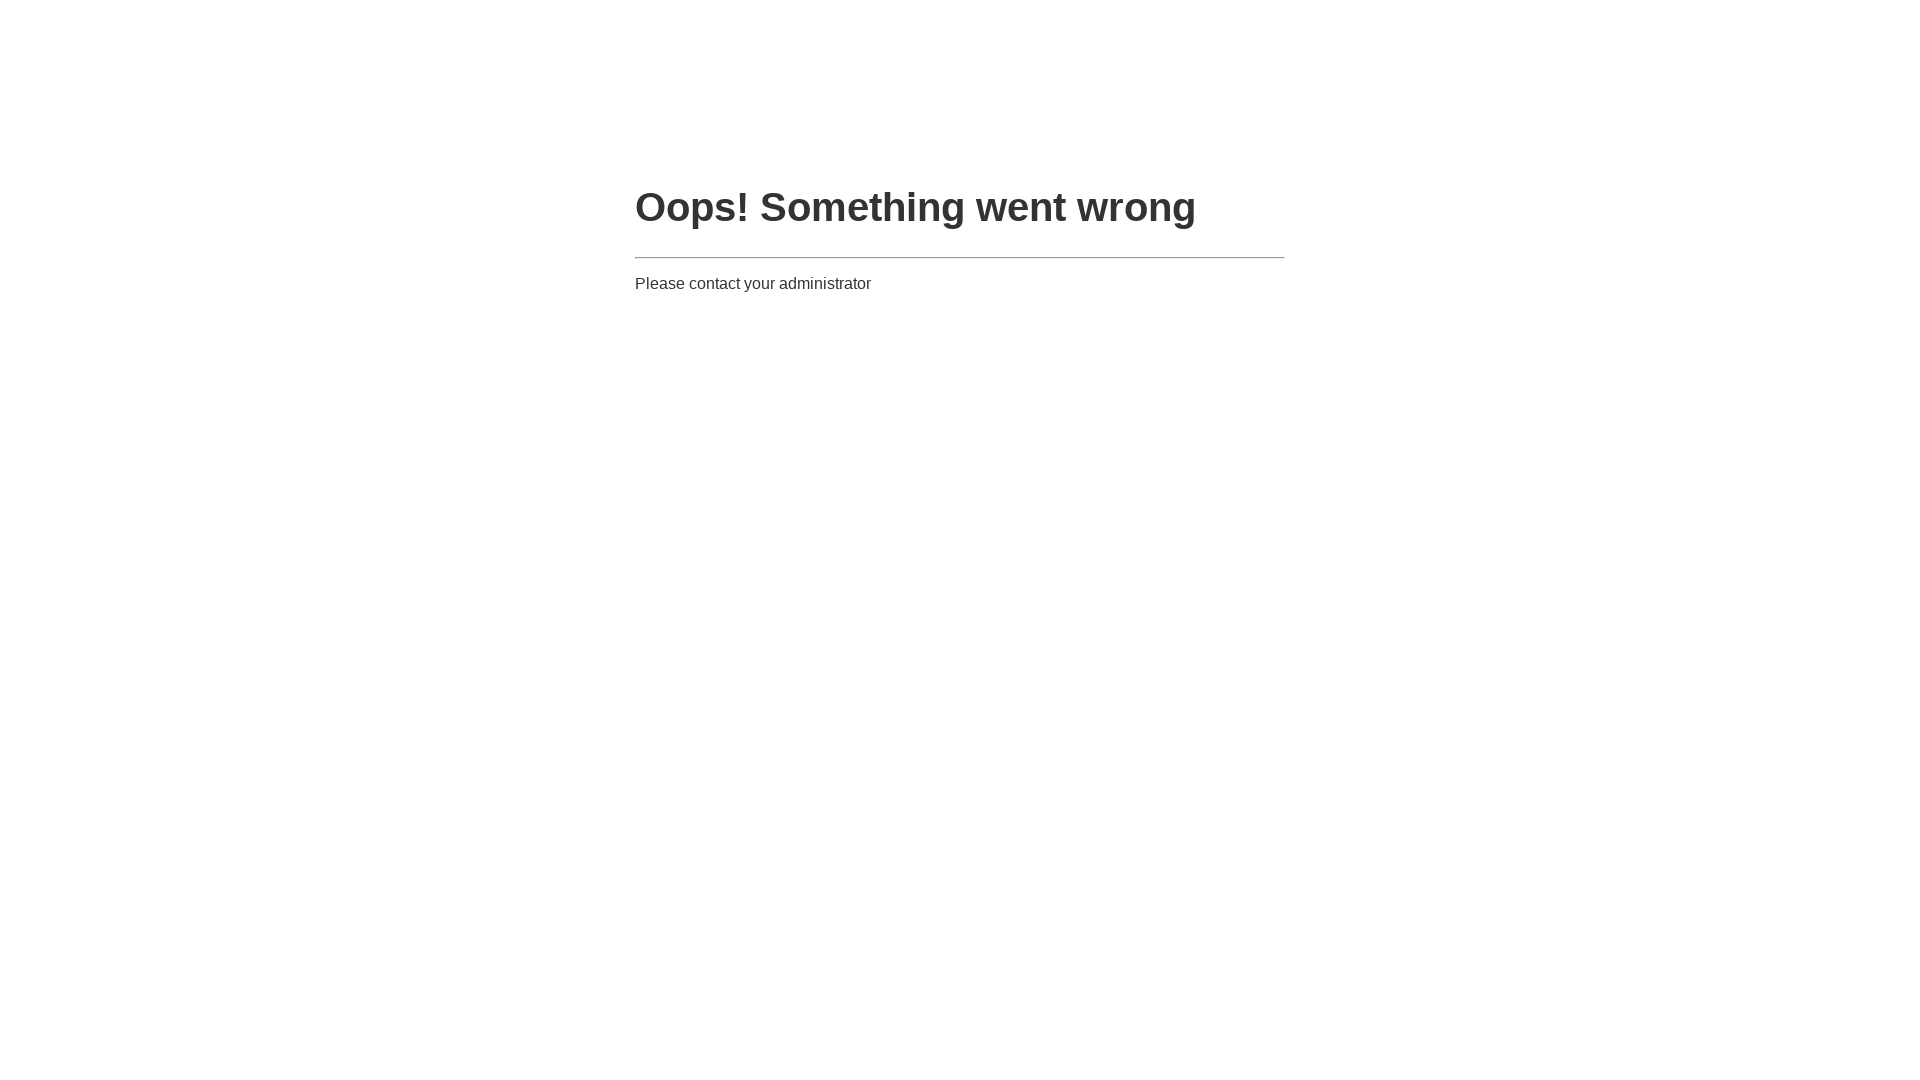

Waited for page to load (domcontentloaded state)
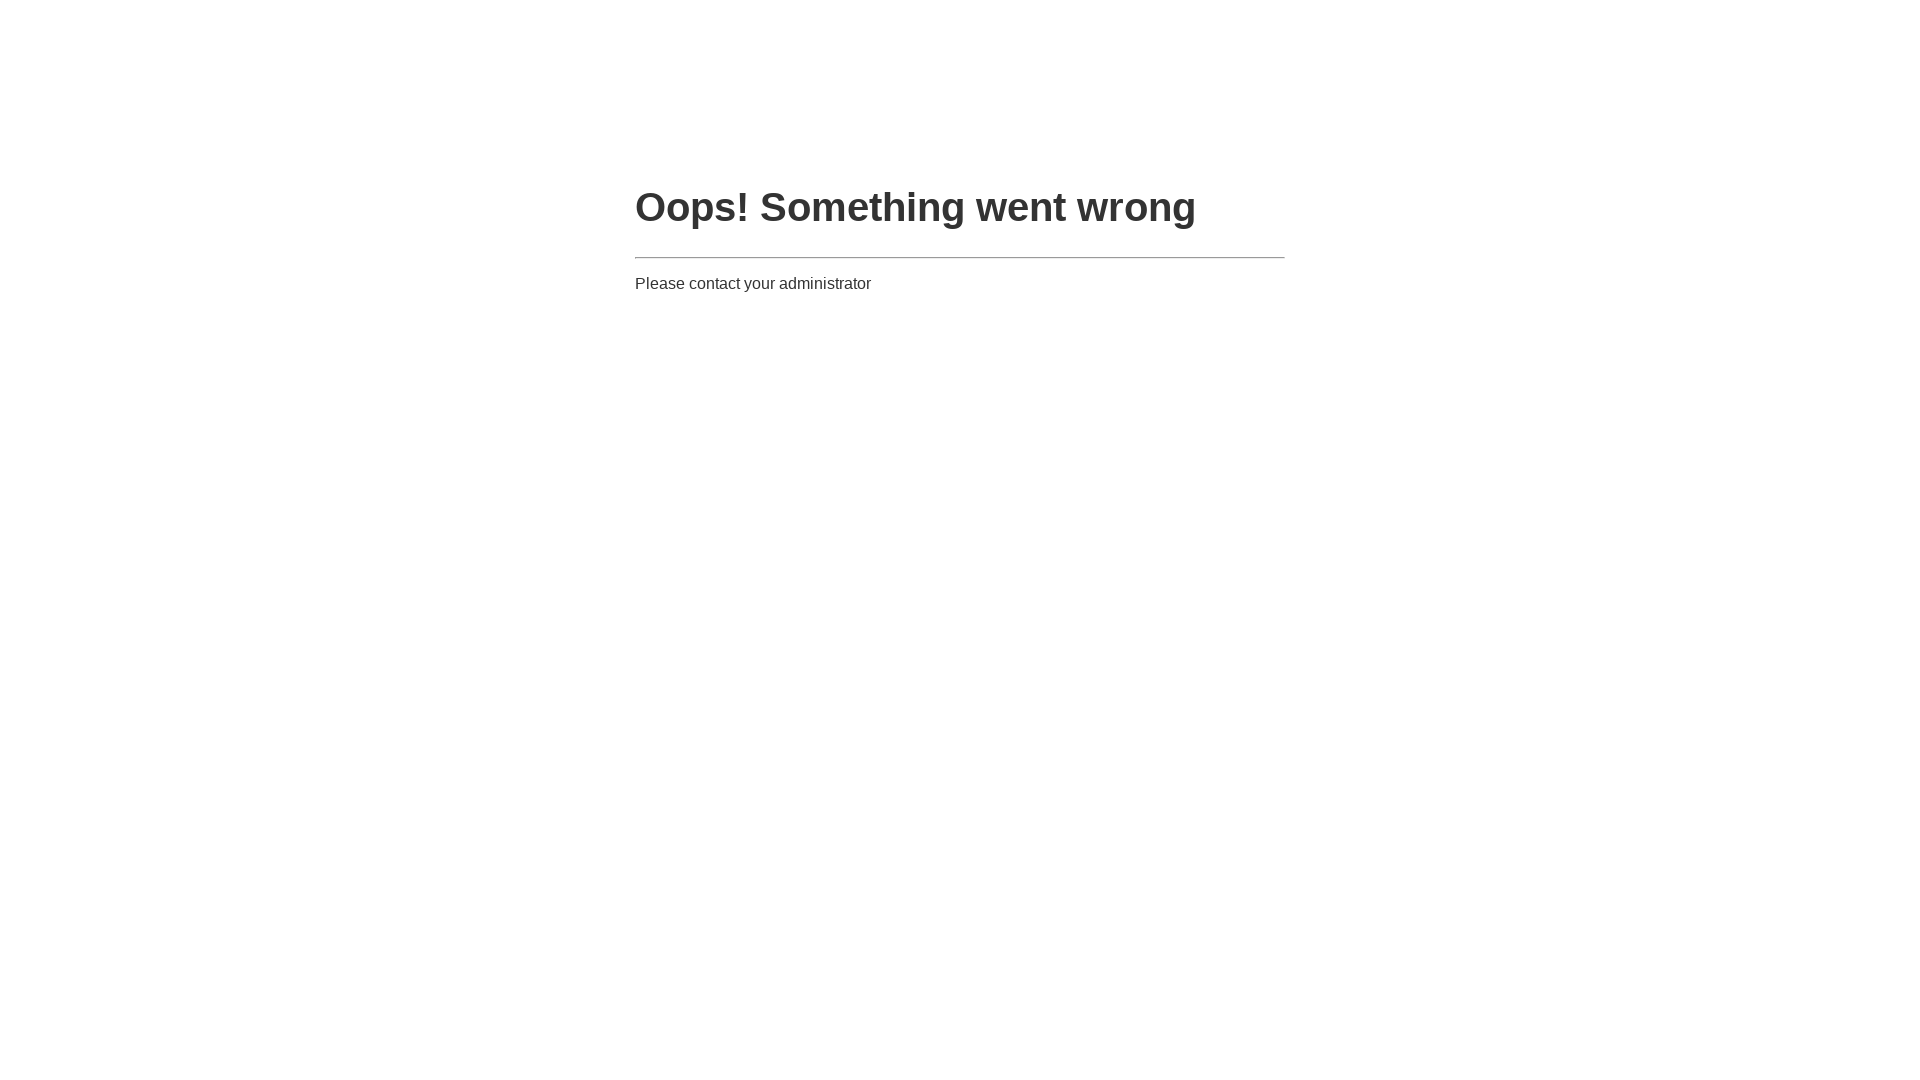

Minimized browser window to 800x600
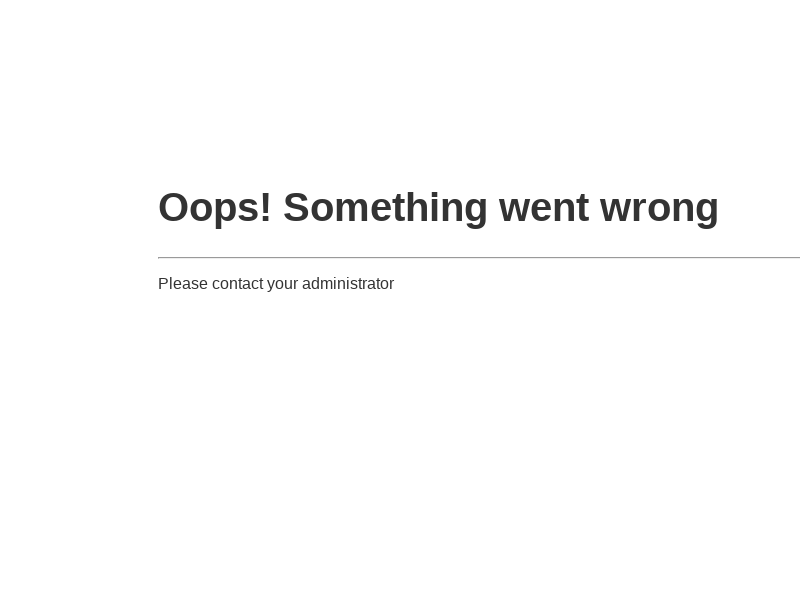

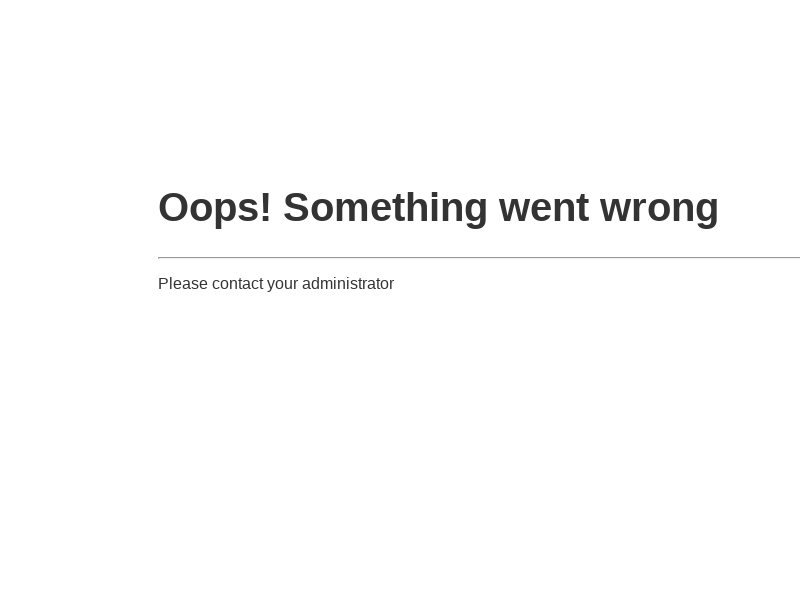